Tests browser window and tab handling by clicking a button to open a new tab, switching to it to verify content, then switching back to the parent window and clicking another button to open a message window.

Starting URL: https://demoqa.com/browser-windows

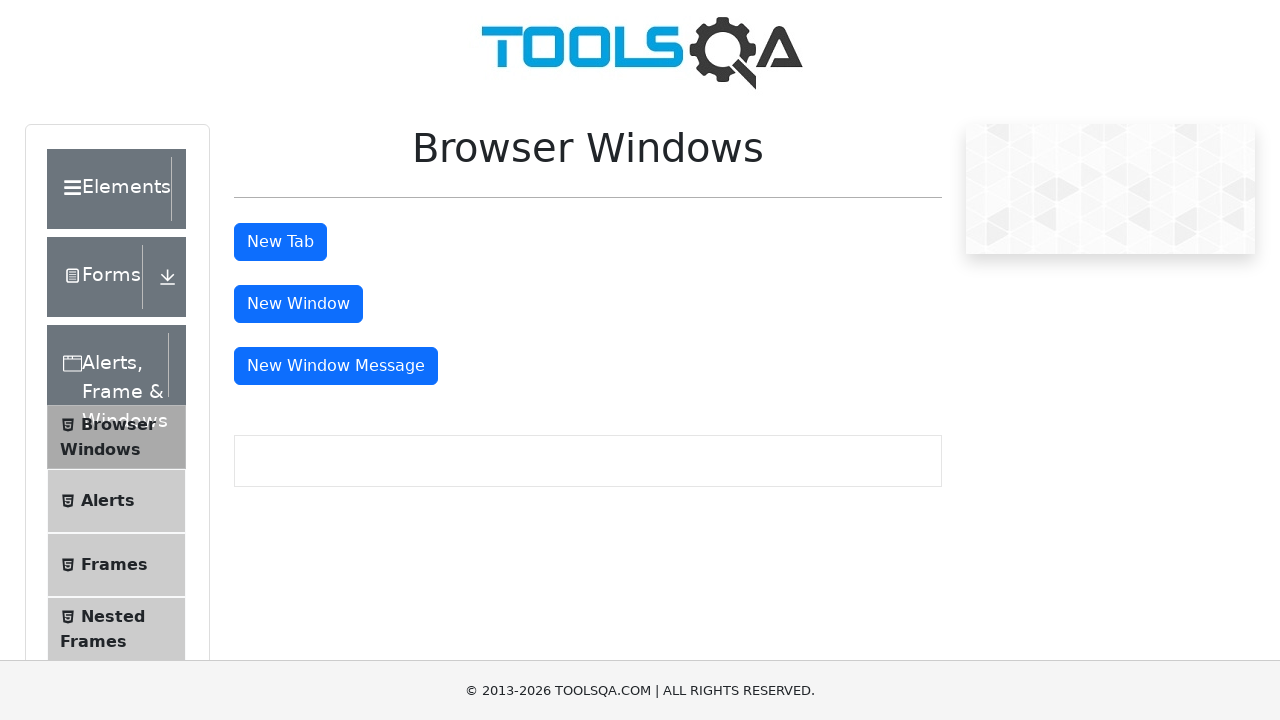

Clicked 'New Tab' button to open a new tab at (280, 242) on #tabButton
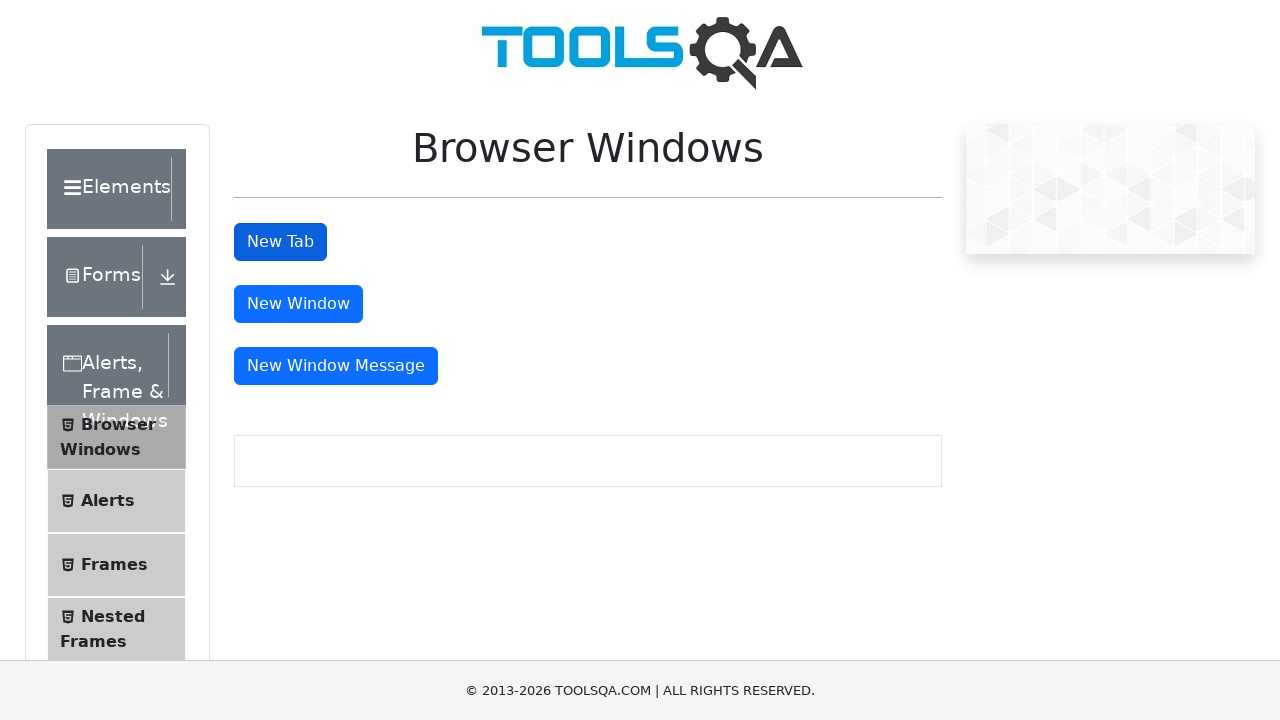

New tab opened and captured at (280, 242) on #tabButton
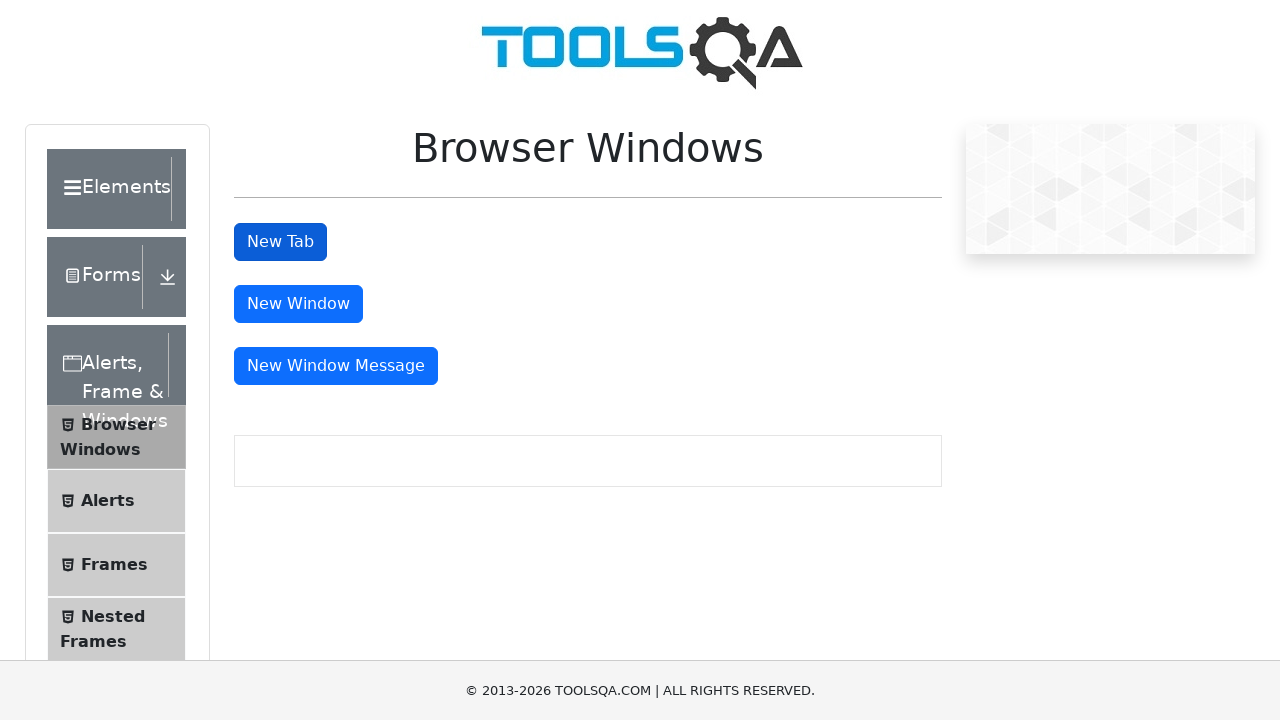

Switched to new tab context
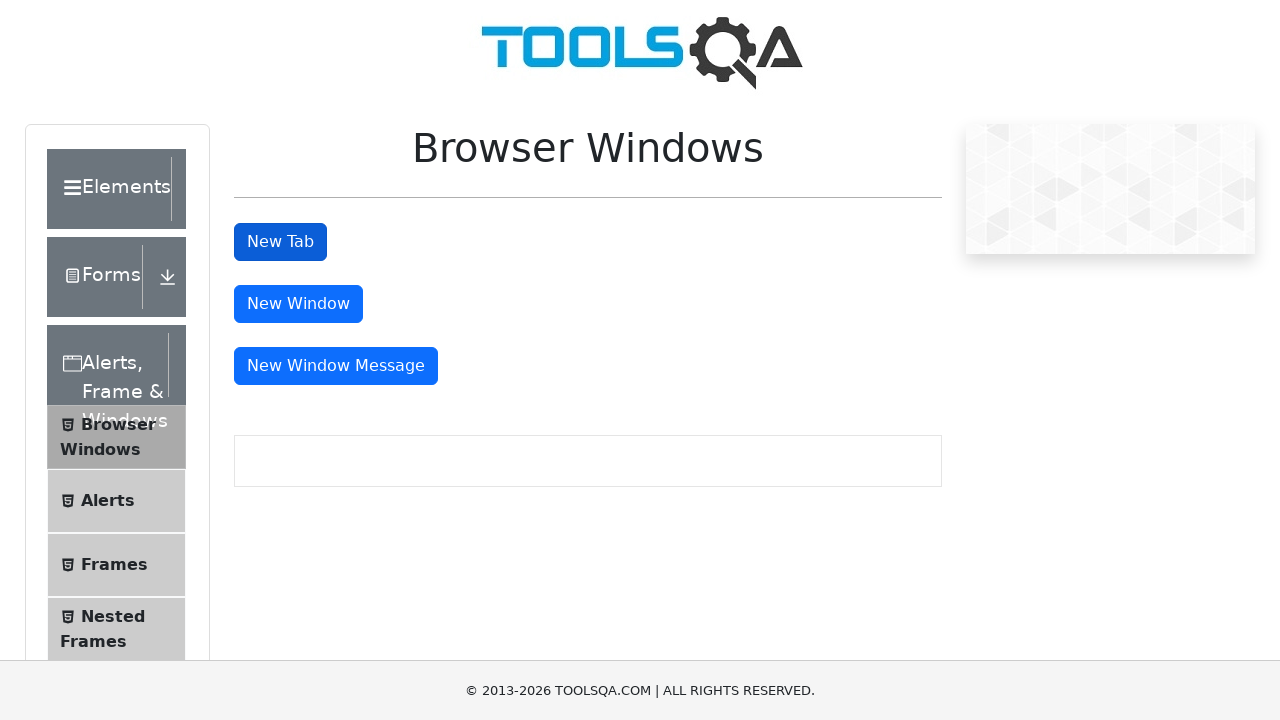

Waited for sample heading to load in new tab
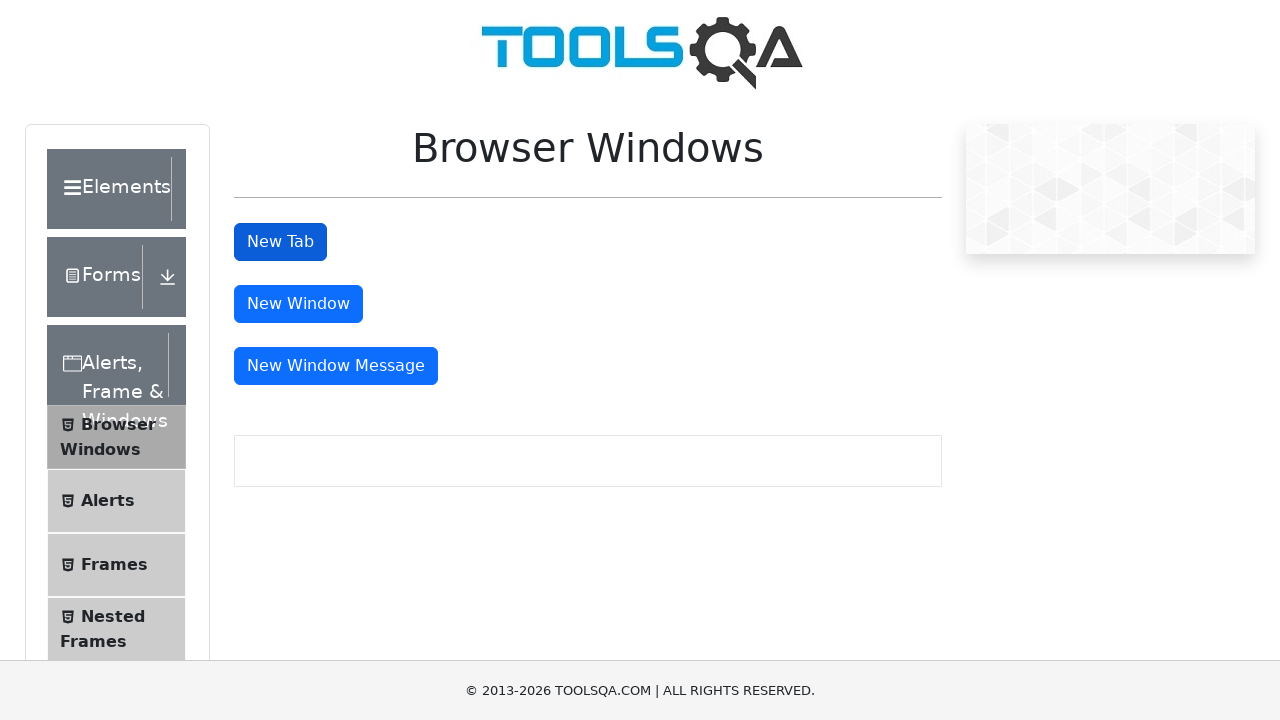

Retrieved heading text from new tab: 'This is a sample page'
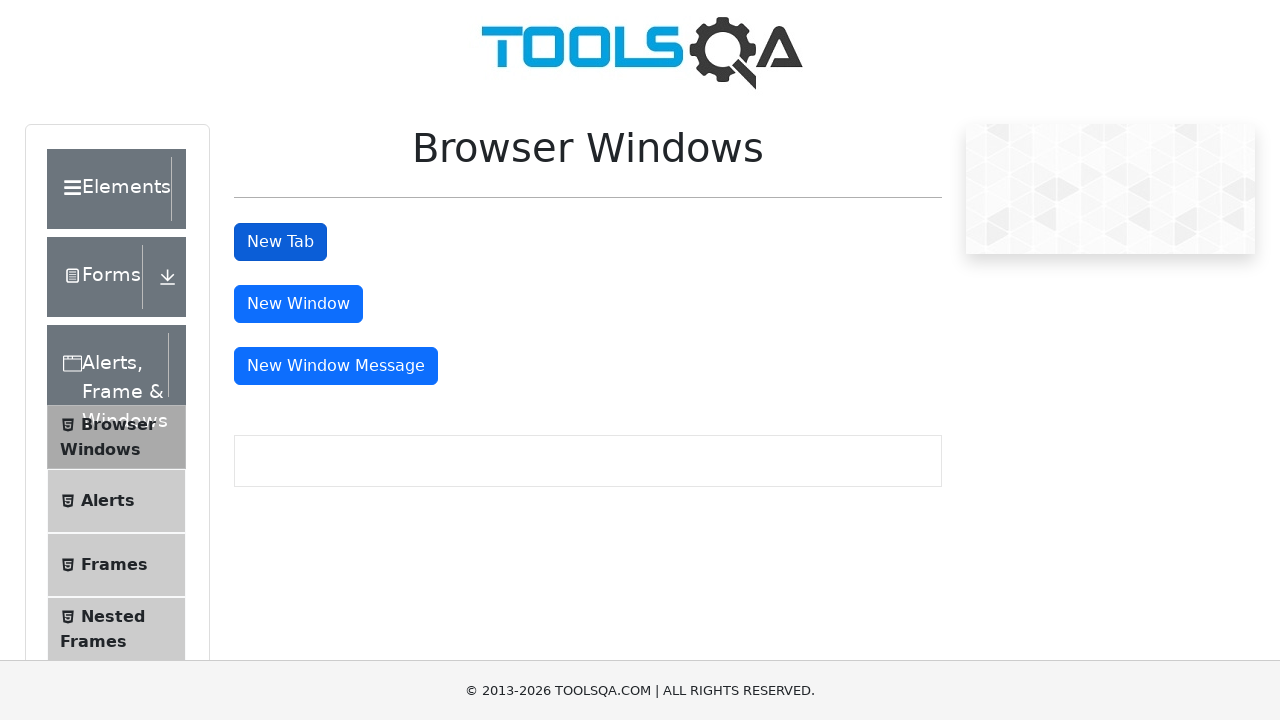

Switched back to parent window and clicked message window button at (336, 366) on #messageWindowButton
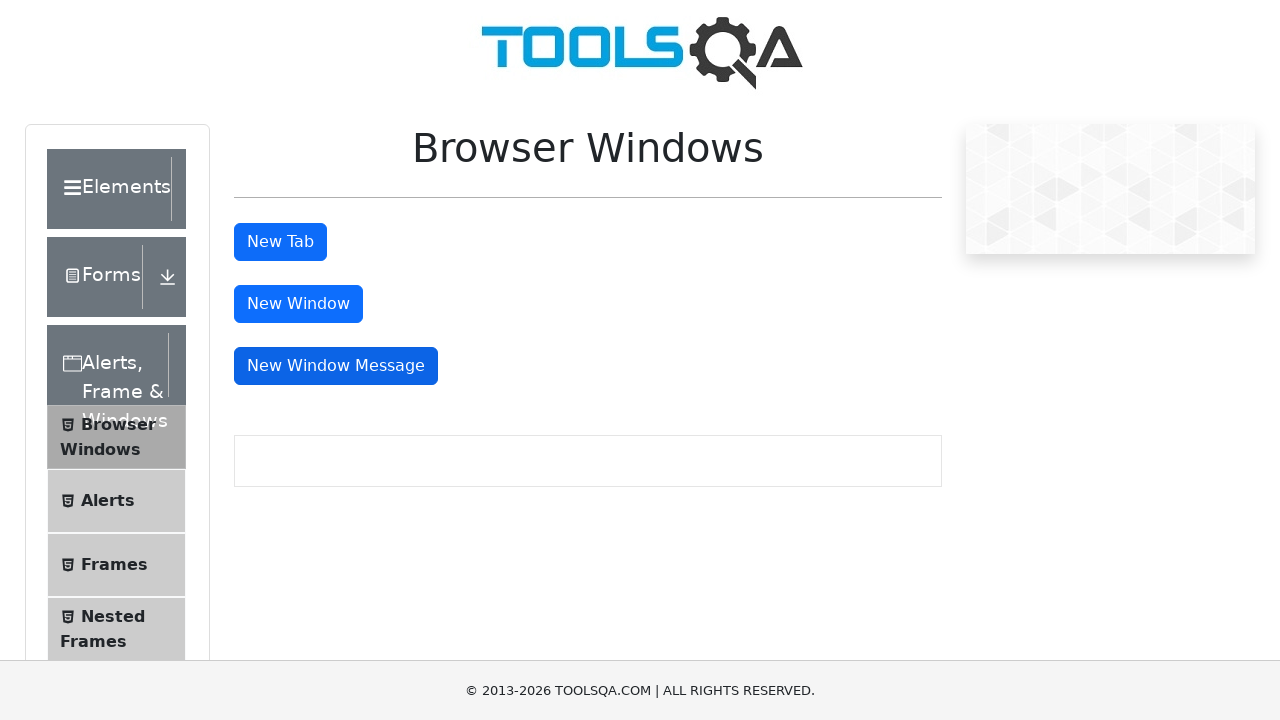

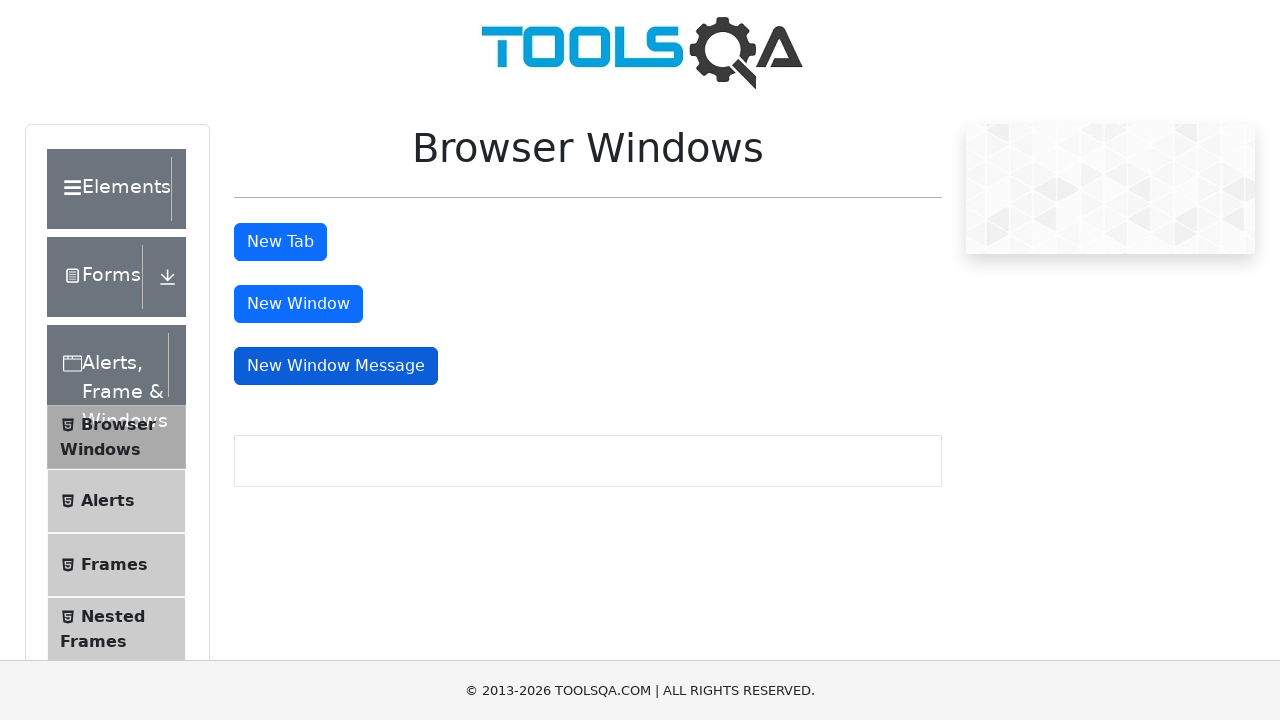